Tests radio buttons by clicking each one in sequence, then selecting a specific radio button option

Starting URL: https://kristinek.github.io/site/examples/actions

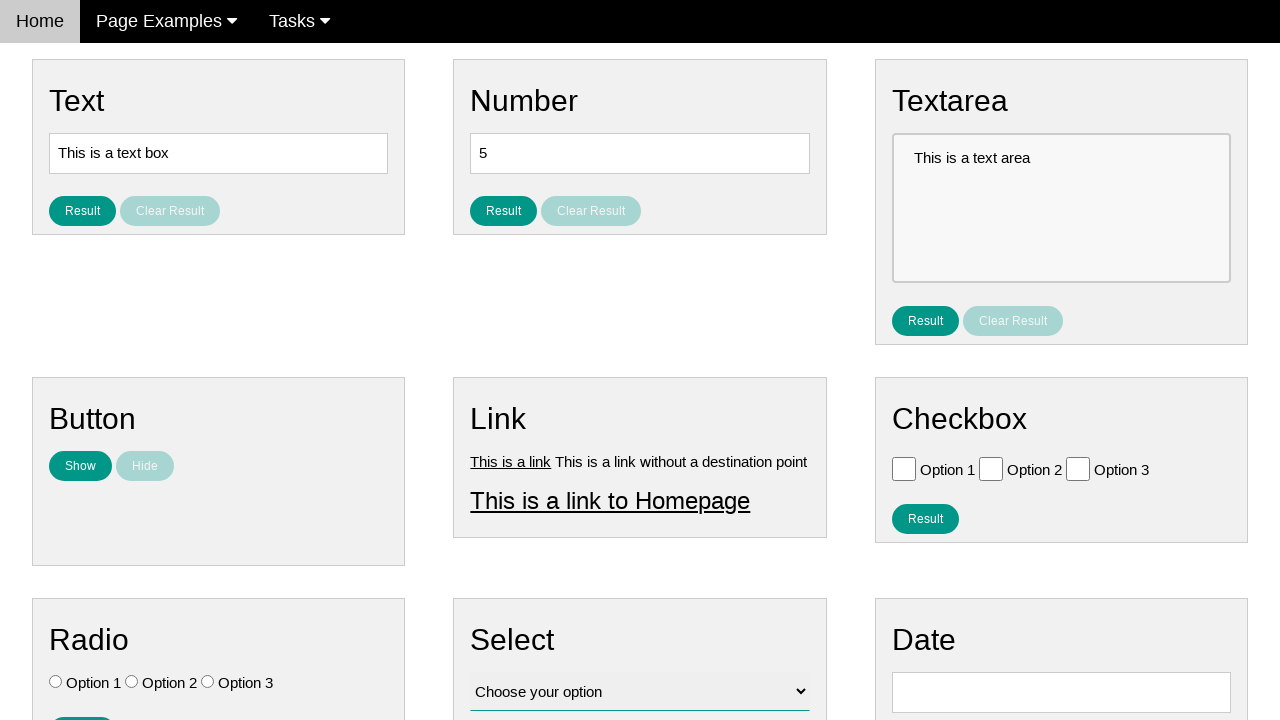

Navigated to radio button examples page
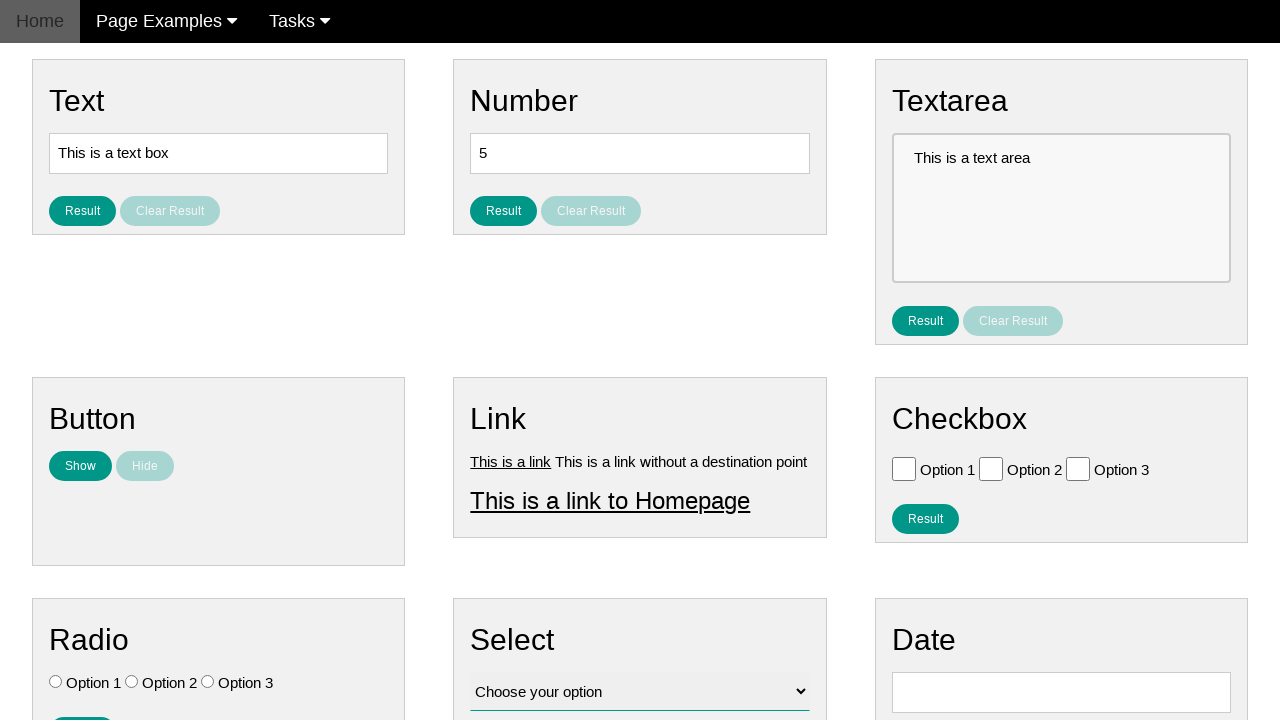

Located all radio buttons with class w3-check
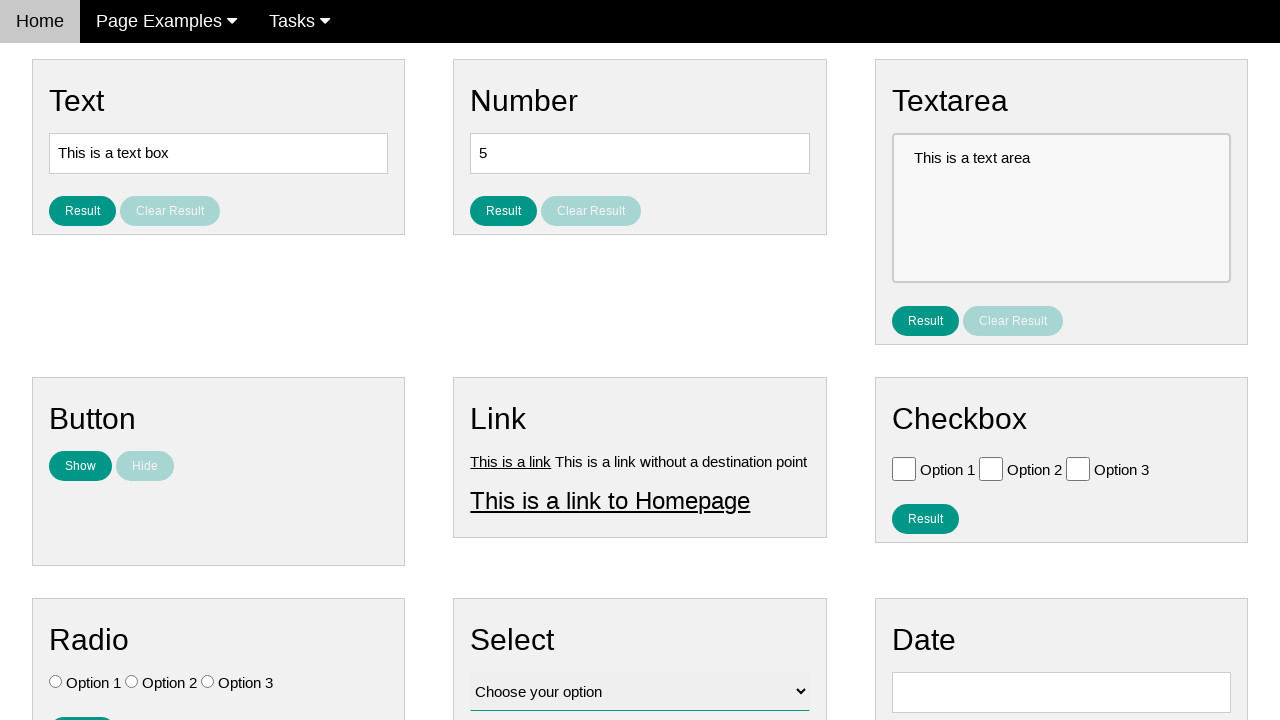

Found 3 radio buttons
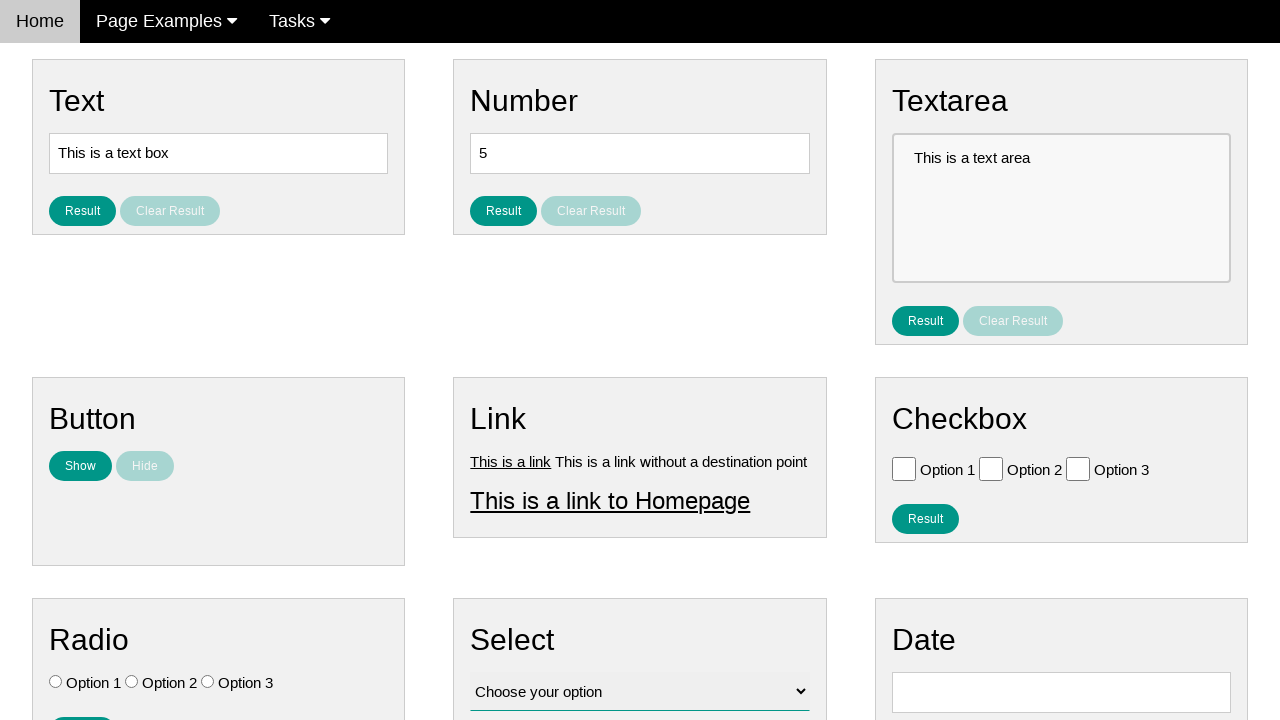

Clicked radio button 1 (first time) at (56, 682) on .w3-check[type='radio'] >> nth=0
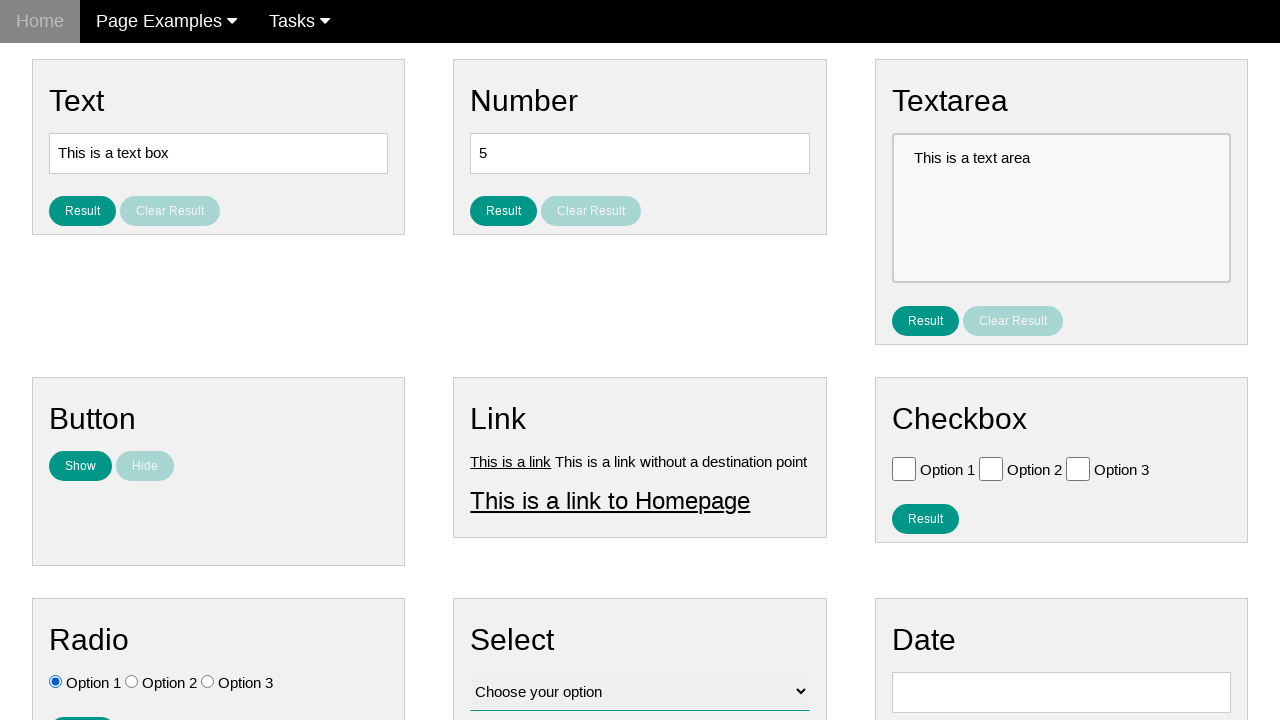

Clicked radio button 1 (second time) at (56, 682) on .w3-check[type='radio'] >> nth=0
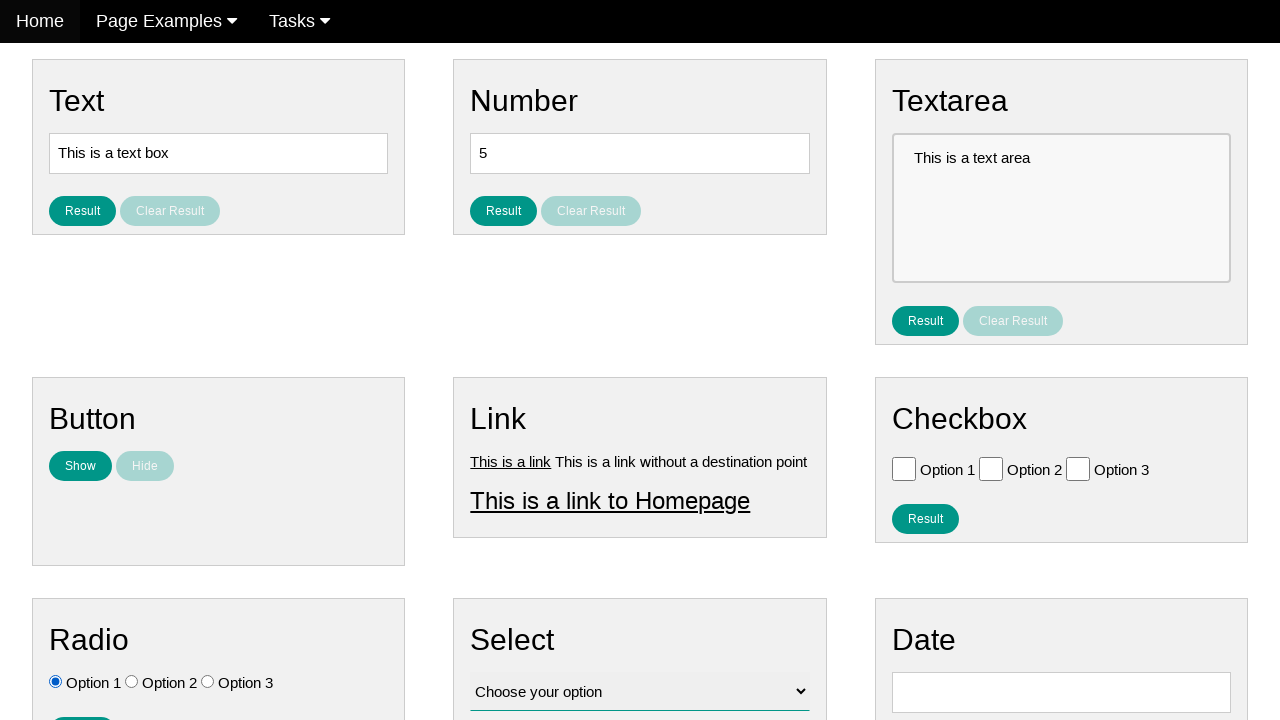

Clicked radio button 2 (first time) at (132, 682) on .w3-check[type='radio'] >> nth=1
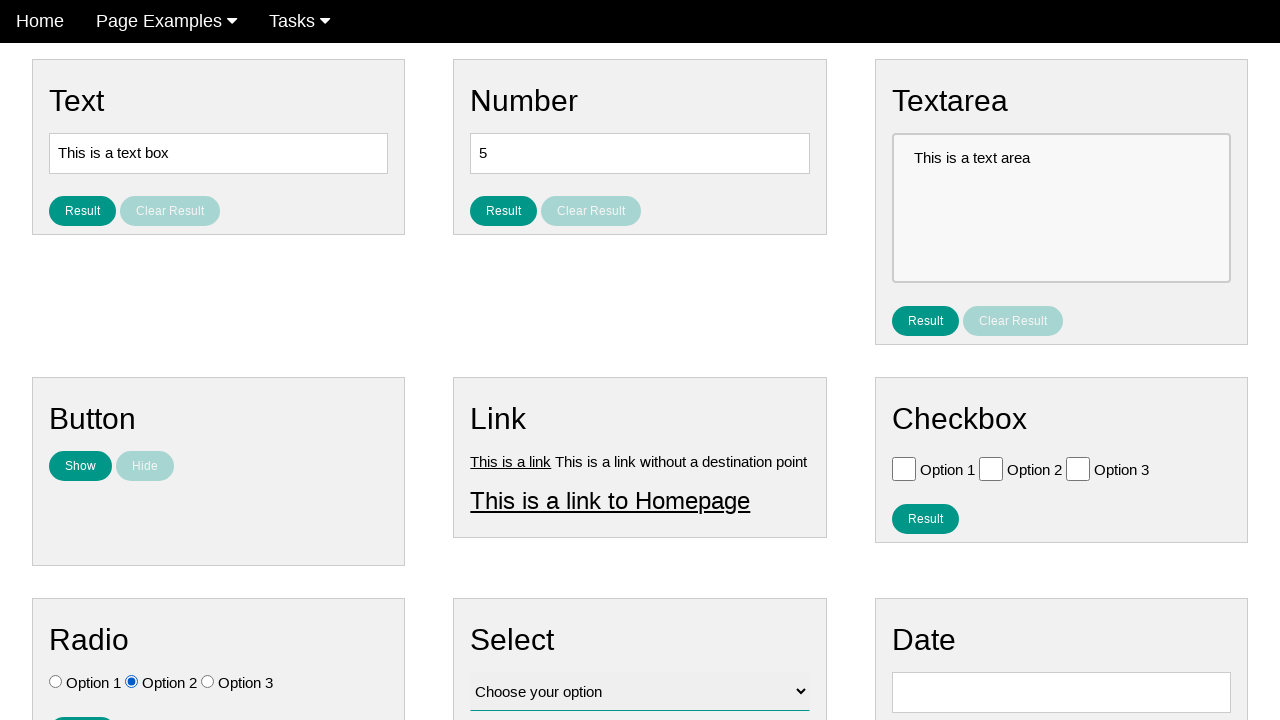

Clicked radio button 2 (second time) at (132, 682) on .w3-check[type='radio'] >> nth=1
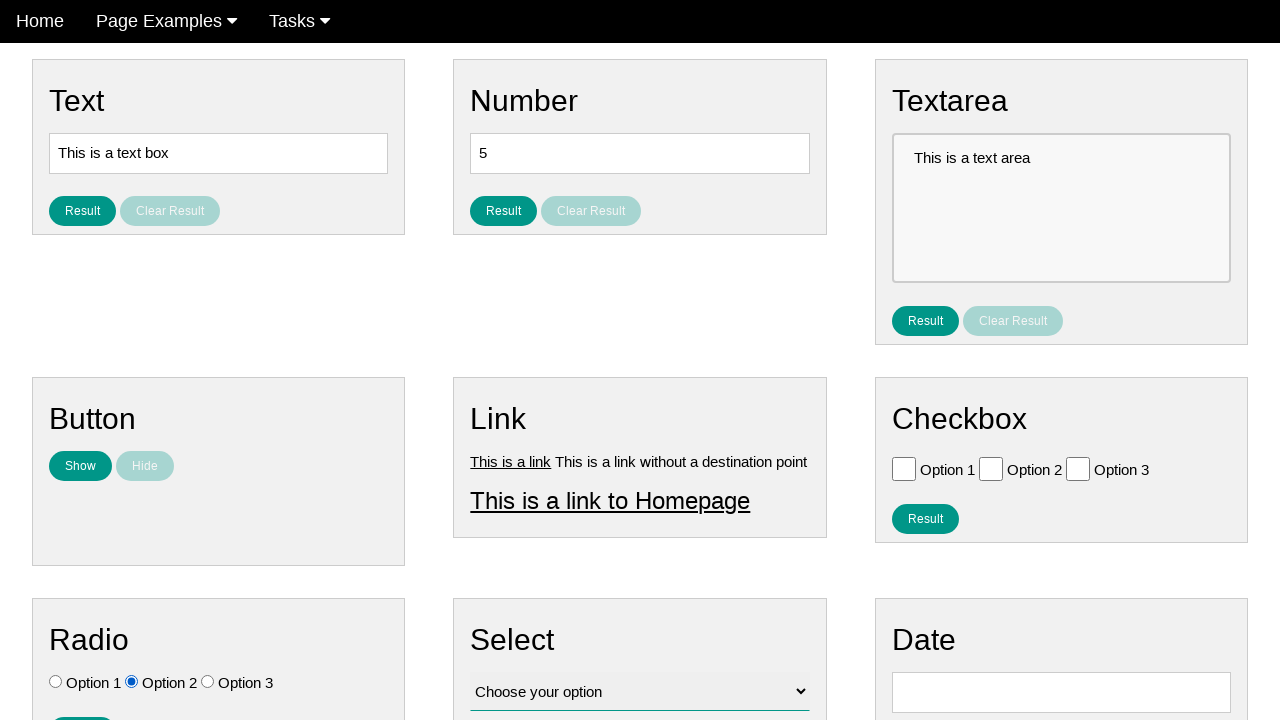

Clicked radio button 3 (first time) at (208, 682) on .w3-check[type='radio'] >> nth=2
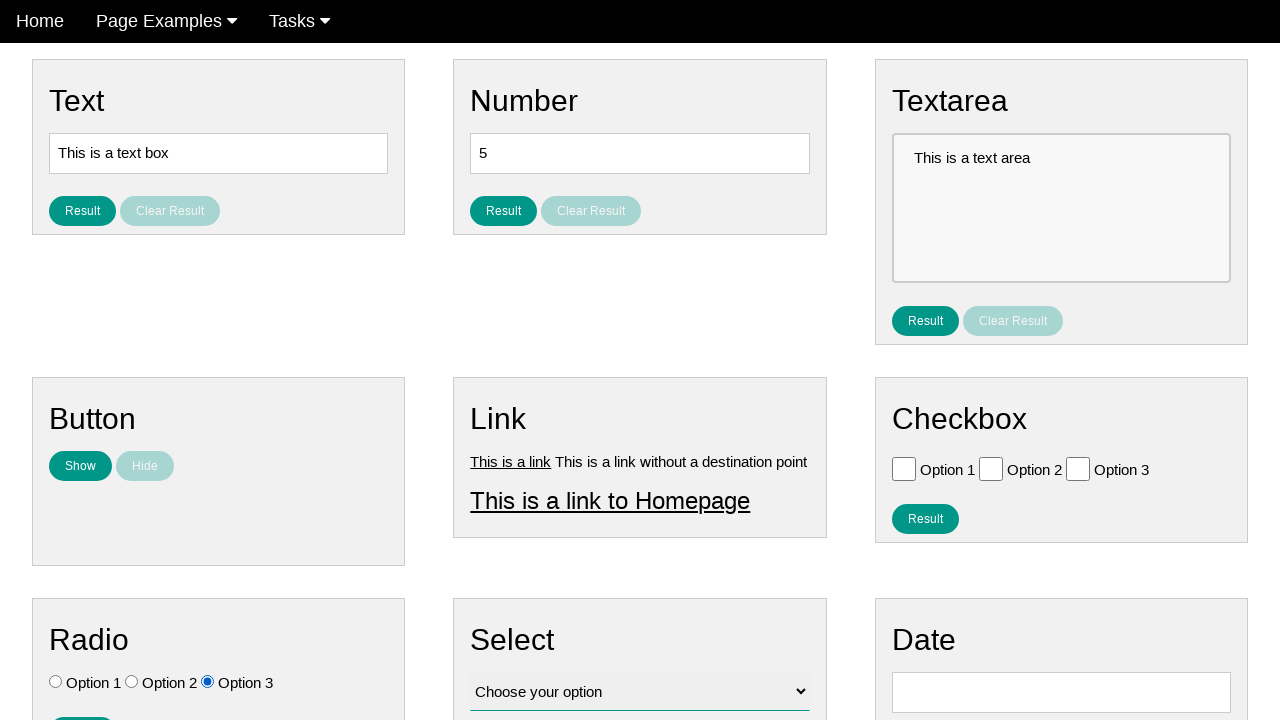

Clicked radio button 3 (second time) at (208, 682) on .w3-check[type='radio'] >> nth=2
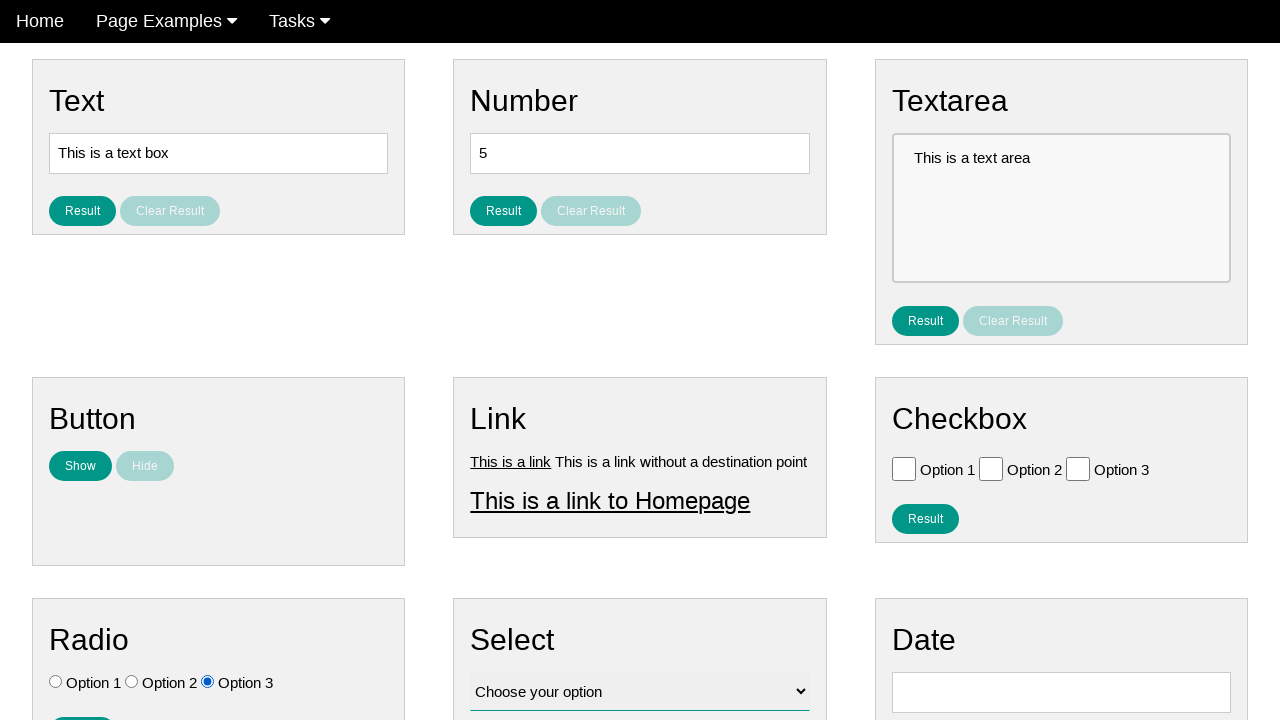

Selected 'Option 2' radio button at (132, 682) on .w3-check[value='Option 2'][type='radio']
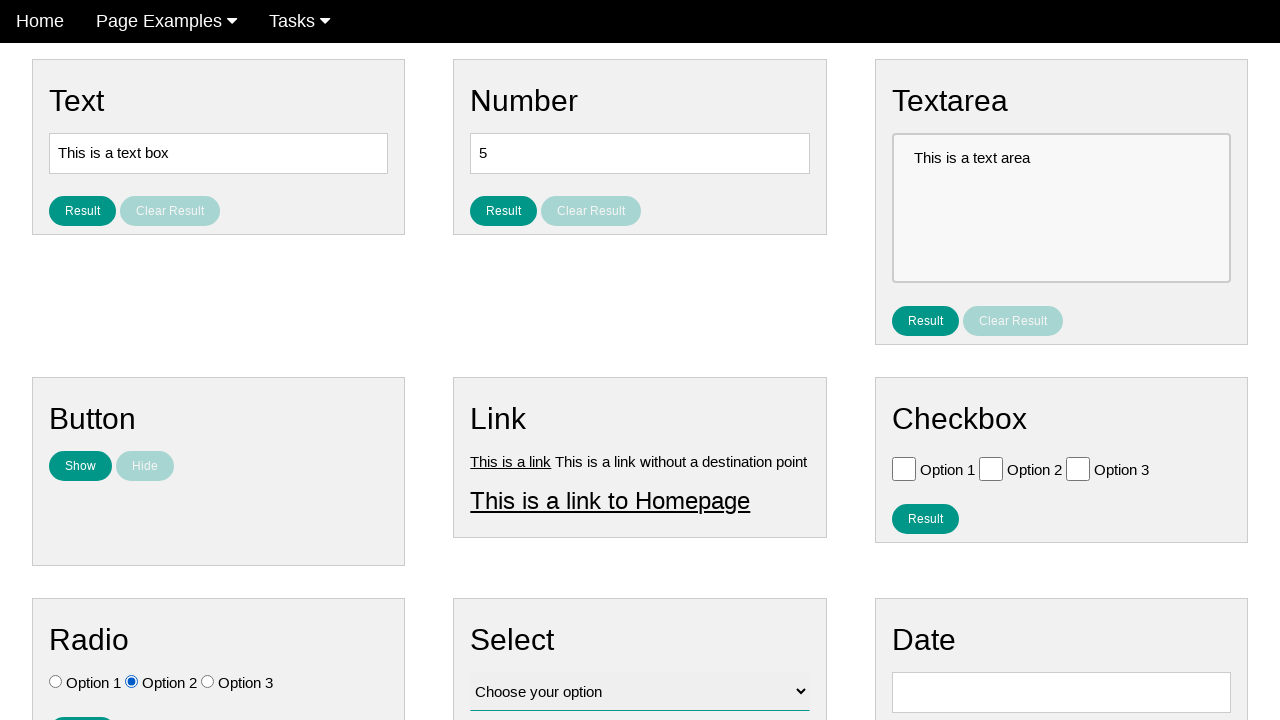

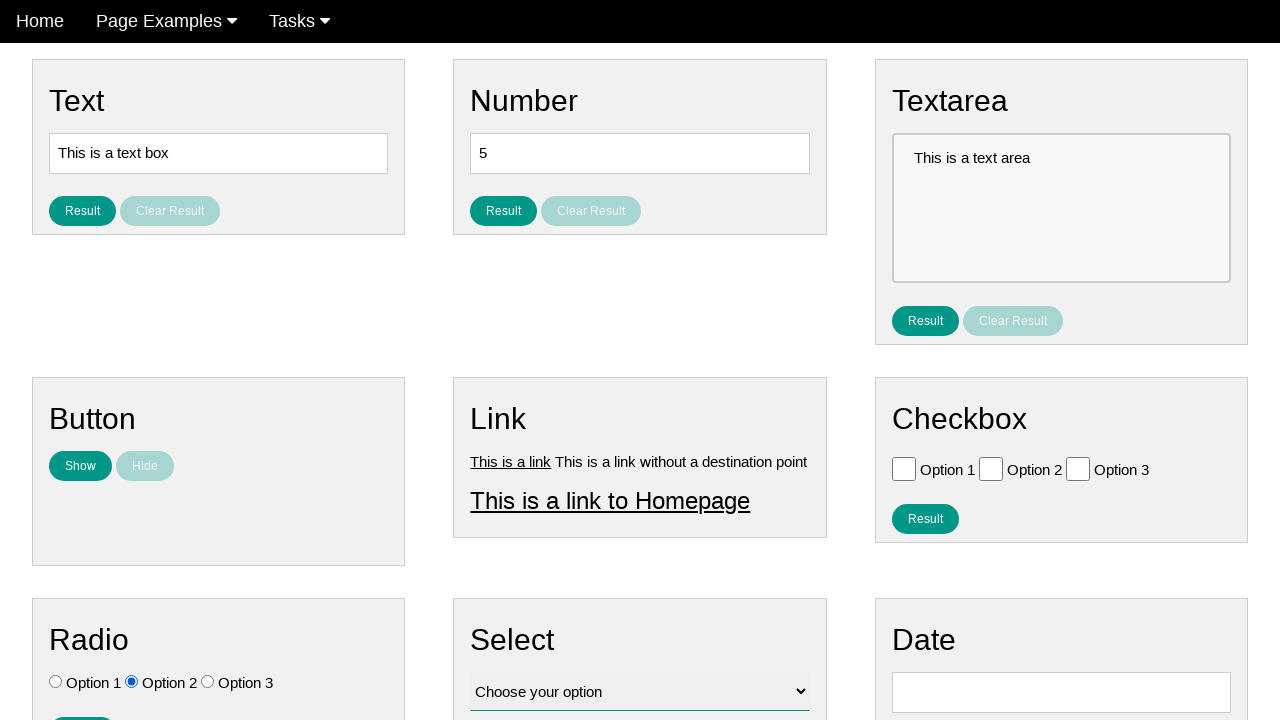